Navigates to the Greens Technology Selenium course content page and verifies the page loads by checking the title and URL

Starting URL: http://greenstech.in/selenium-course-content.html

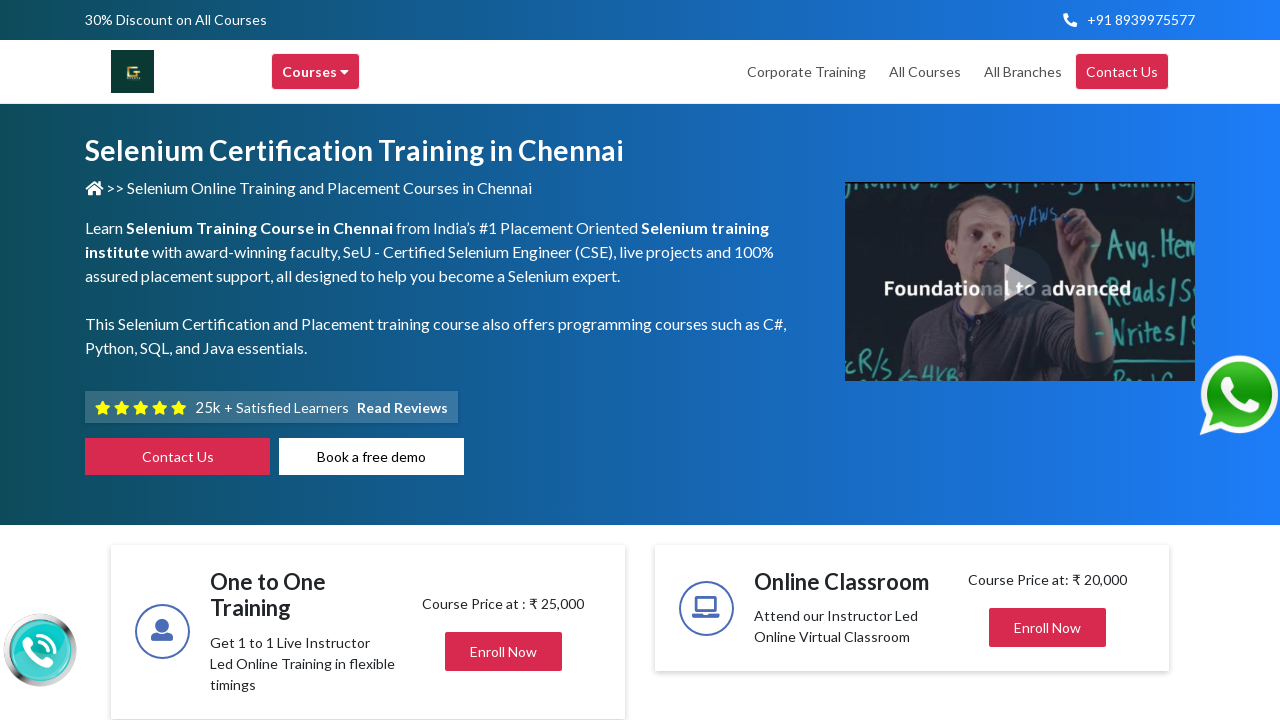

Waited for page to reach networkidle state
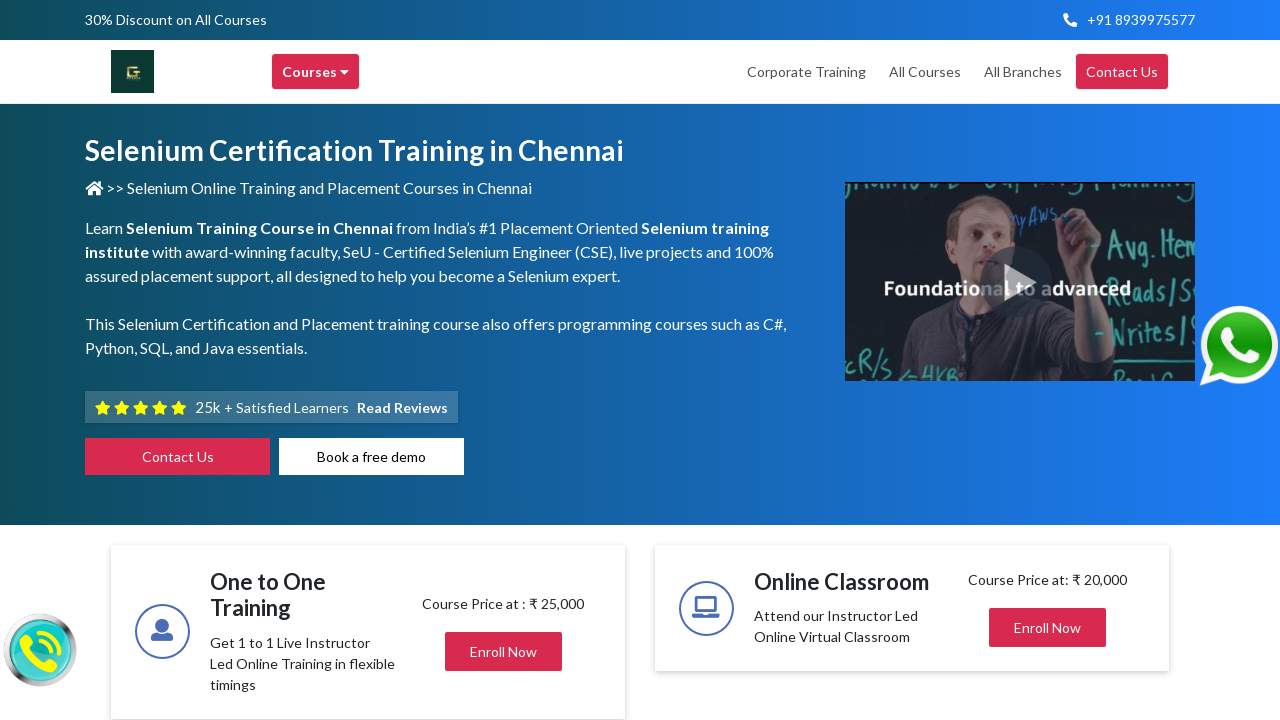

Retrieved page title: Selenium Training in Chennai | Selenium Certification Courses
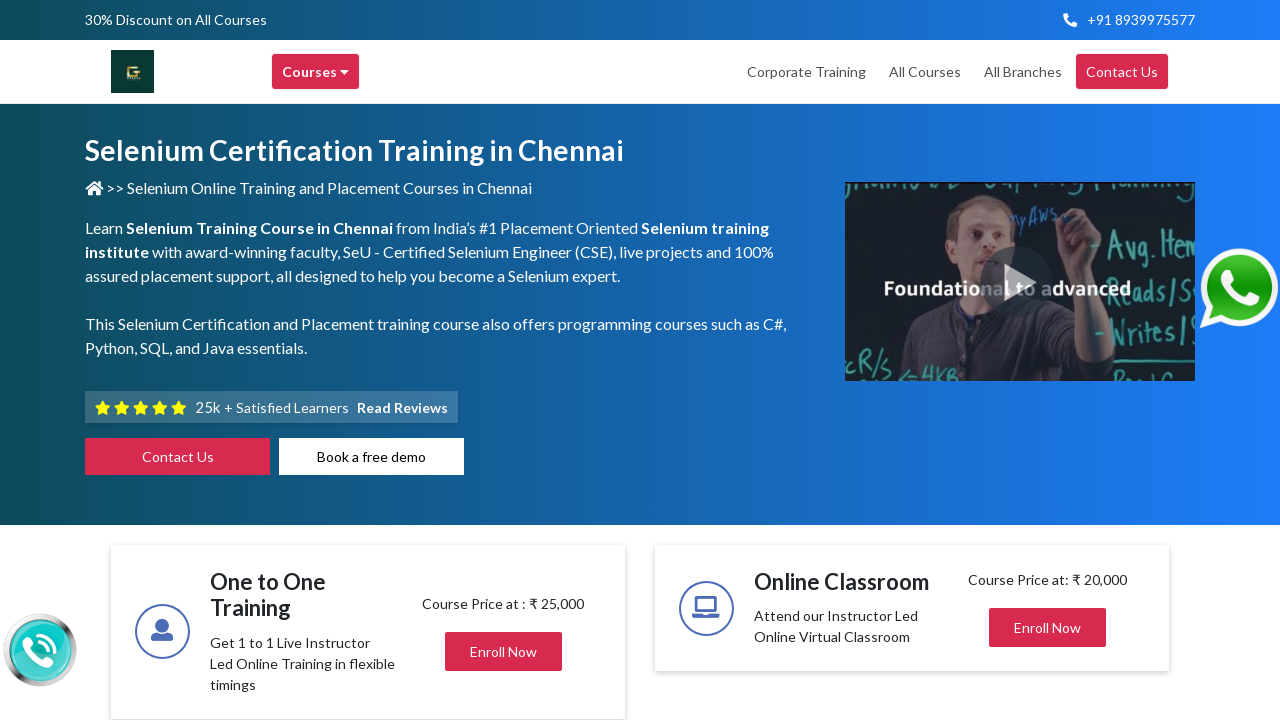

Retrieved current URL: https://greenstech.in/selenium-course-content.html
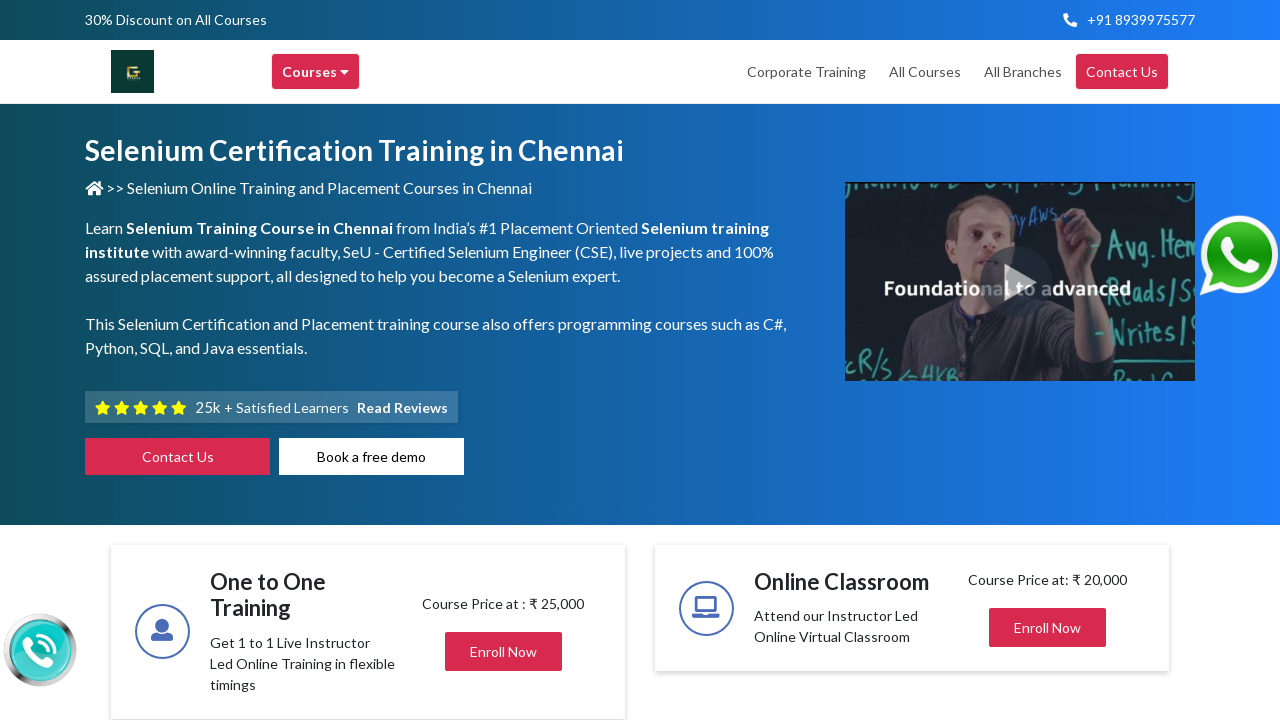

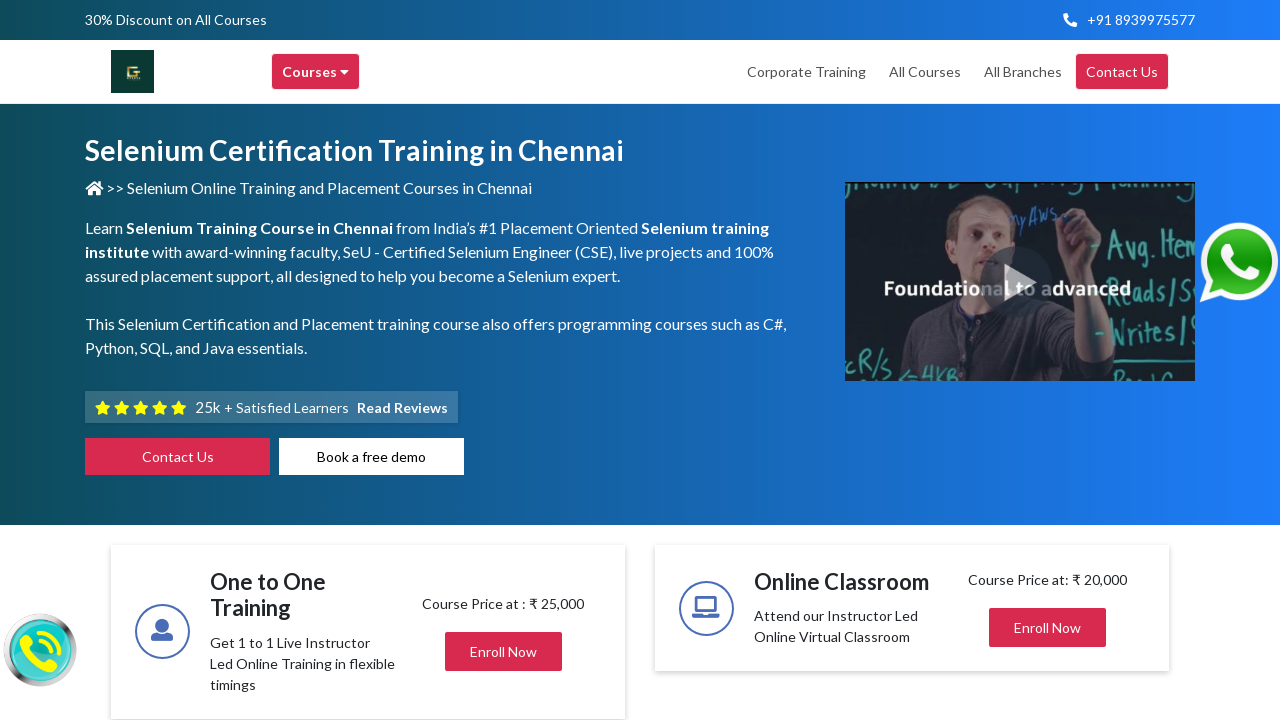